Tests dropdown selection functionality by clicking on the dropdown link and selecting different options using various methods (by index, value, and visible text)

Starting URL: https://the-internet.herokuapp.com

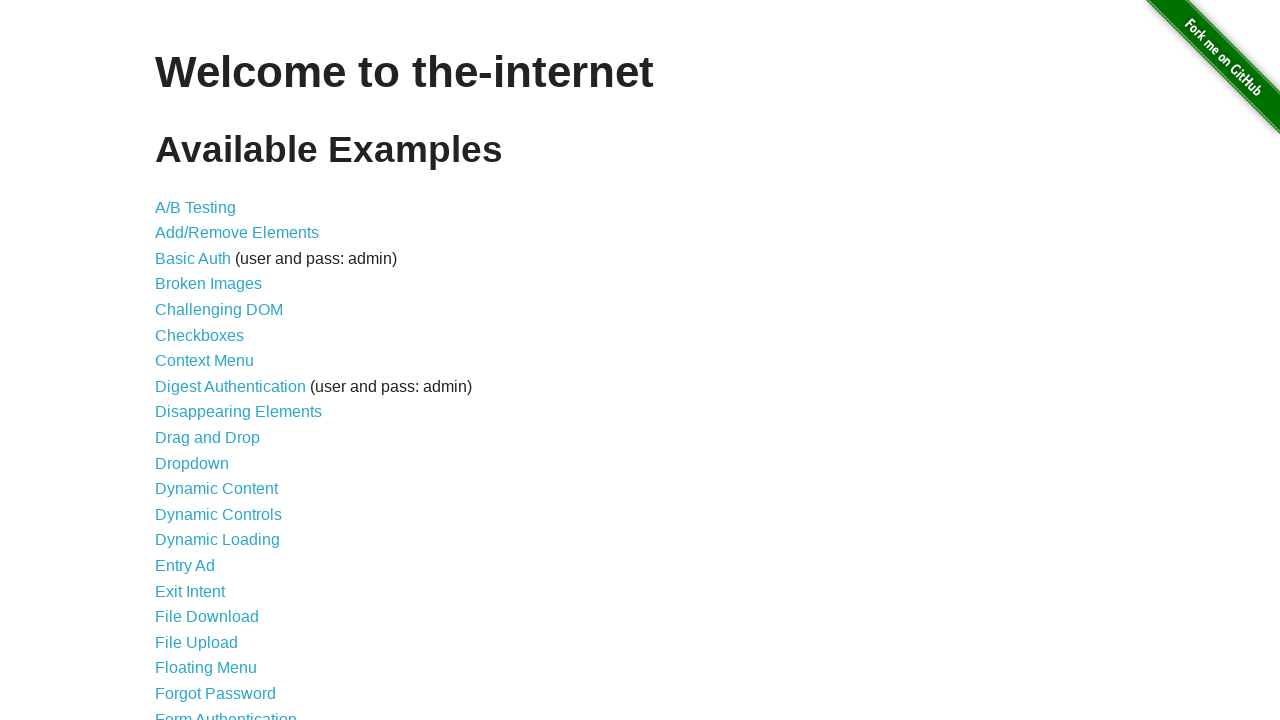

Clicked on Dropdown link at (192, 463) on a:text('Dropdown')
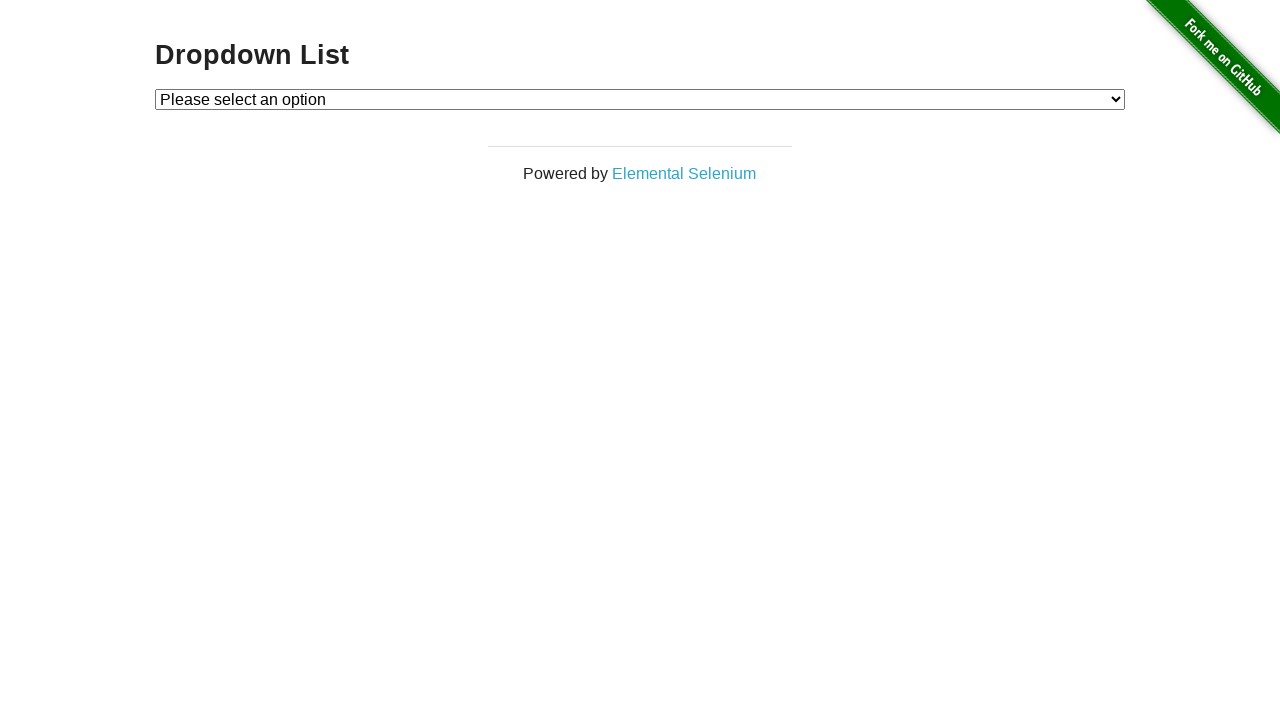

Dropdown element became visible
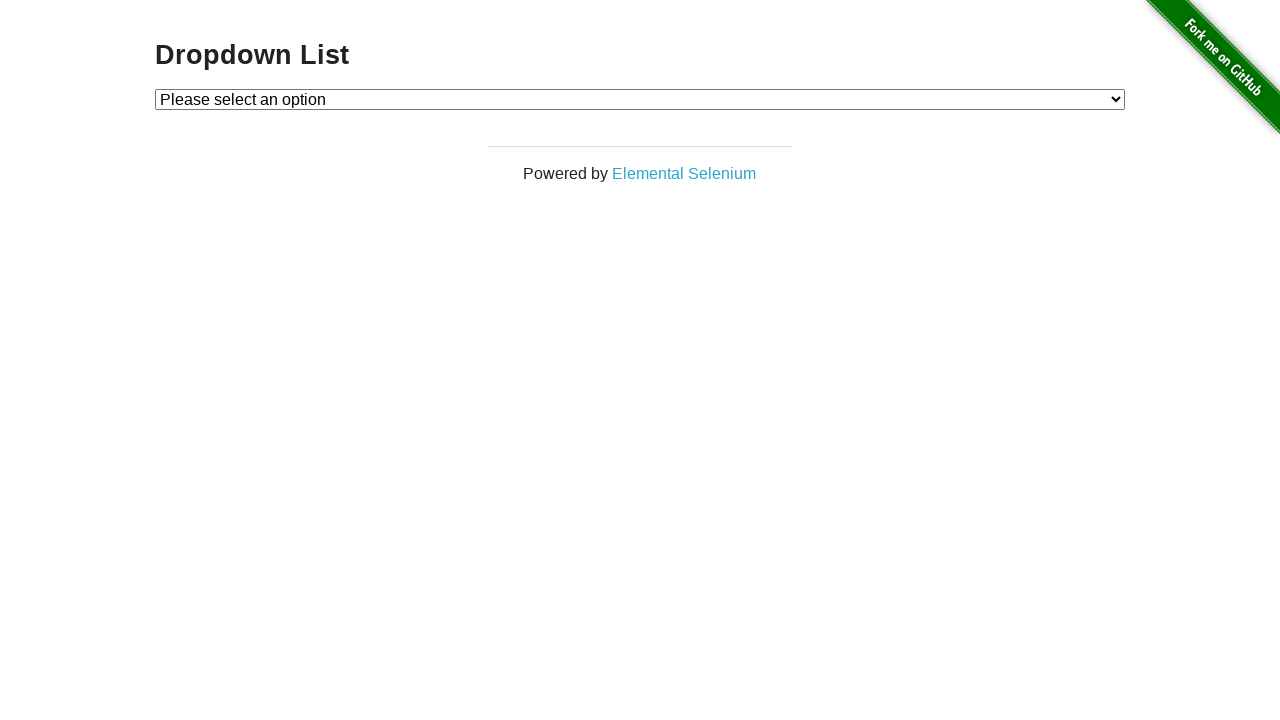

Selected Option 1 by index on #dropdown
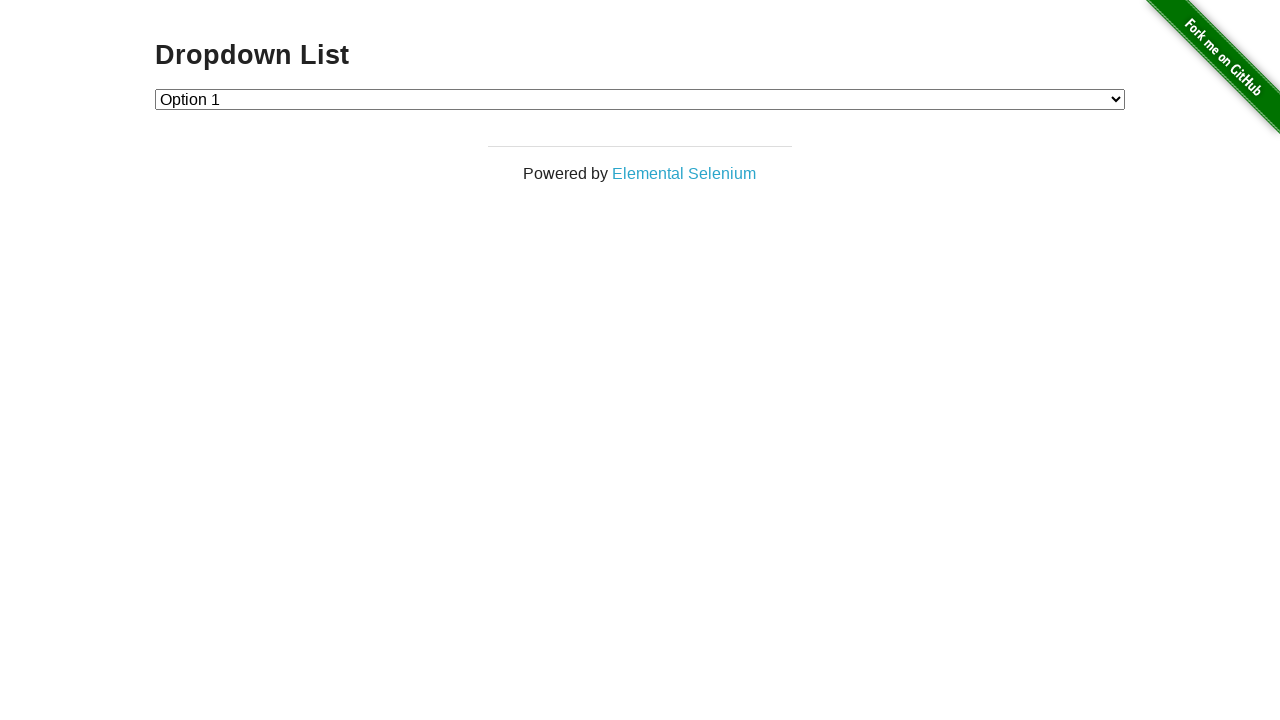

Selected Option 2 by value on #dropdown
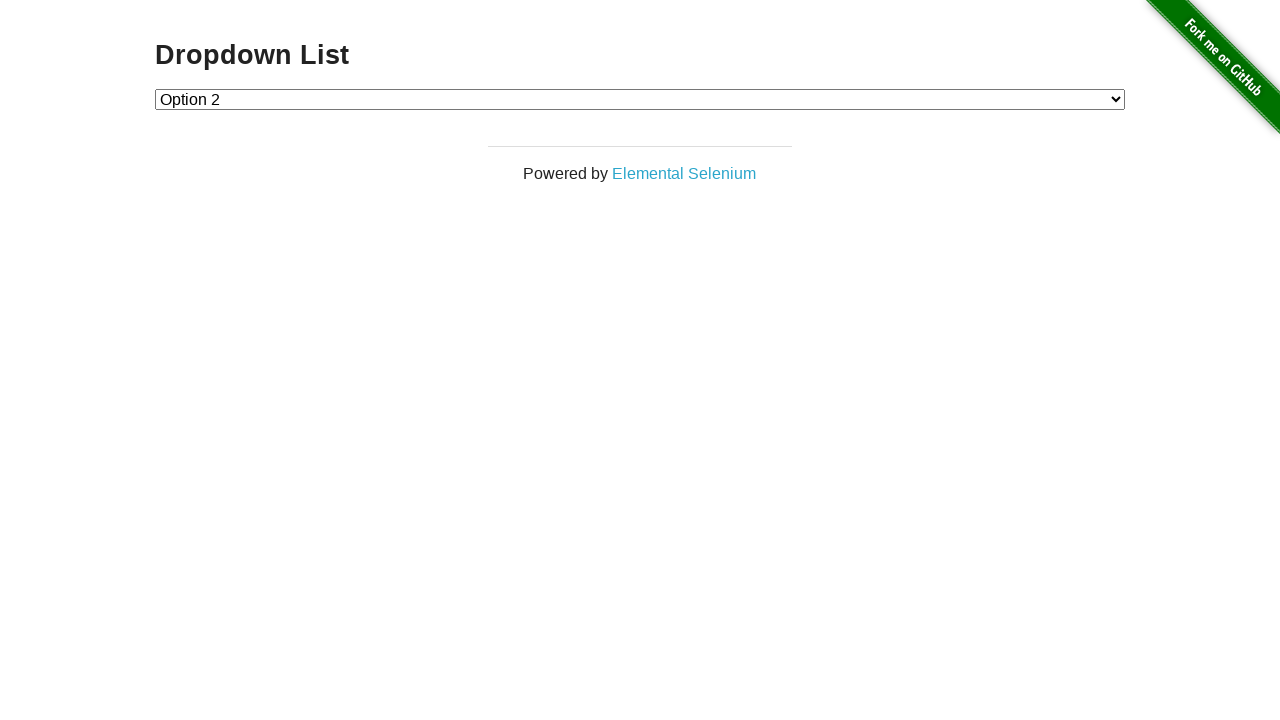

Selected Option 1 by visible text on #dropdown
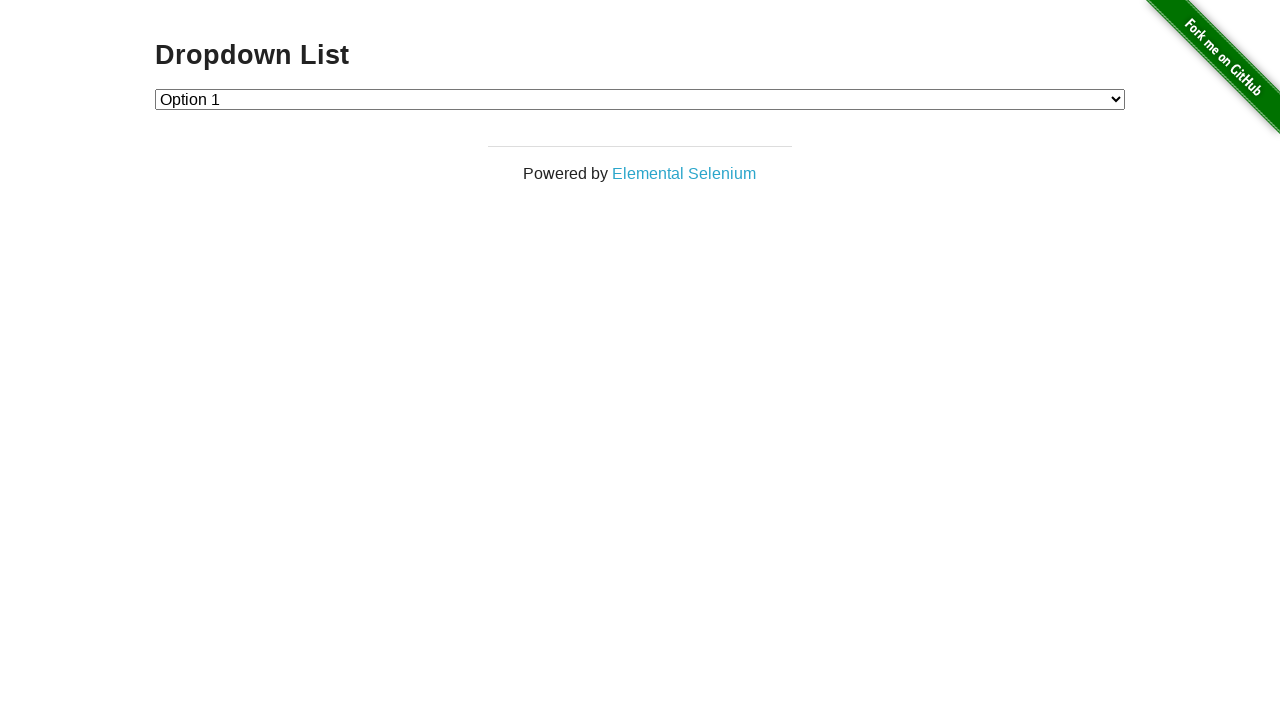

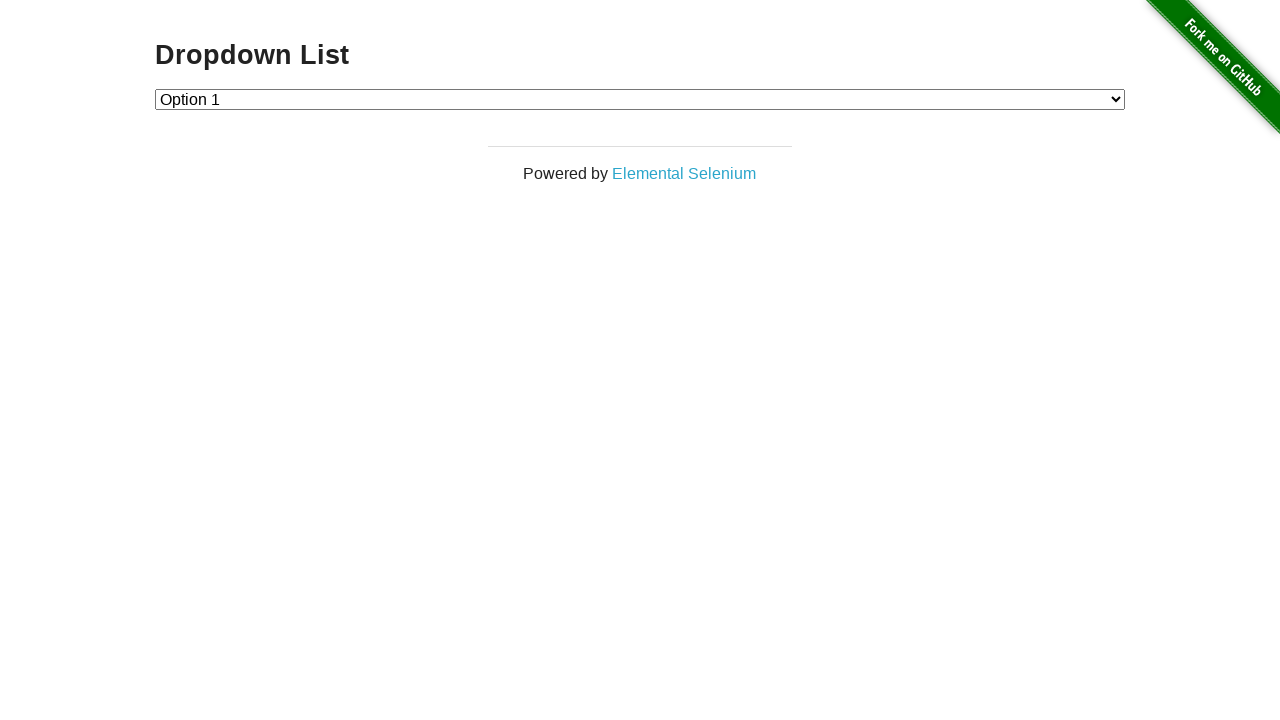